Tests opting out of A/B tests by forging an opt-out cookie on the target page, then refreshing to verify the opt-out takes effect

Starting URL: http://the-internet.herokuapp.com/abtest

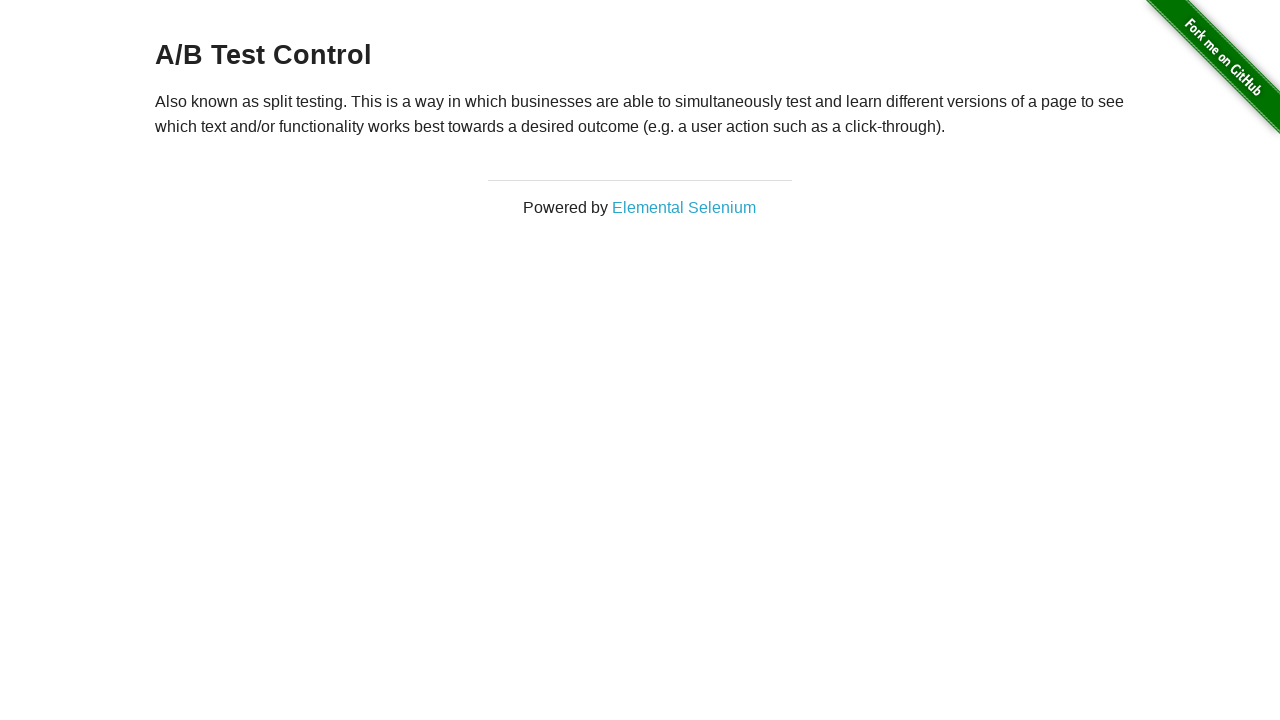

Navigated to A/B test page
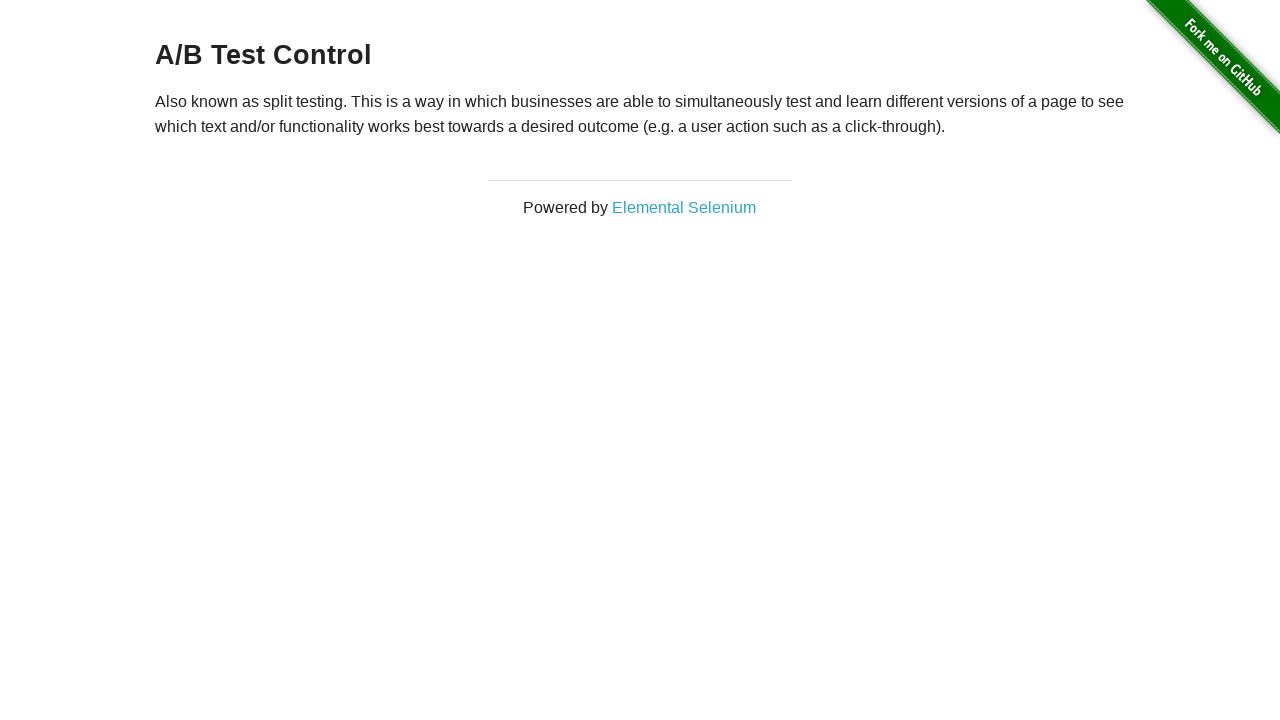

Retrieved initial heading text: 'A/B Test Control'
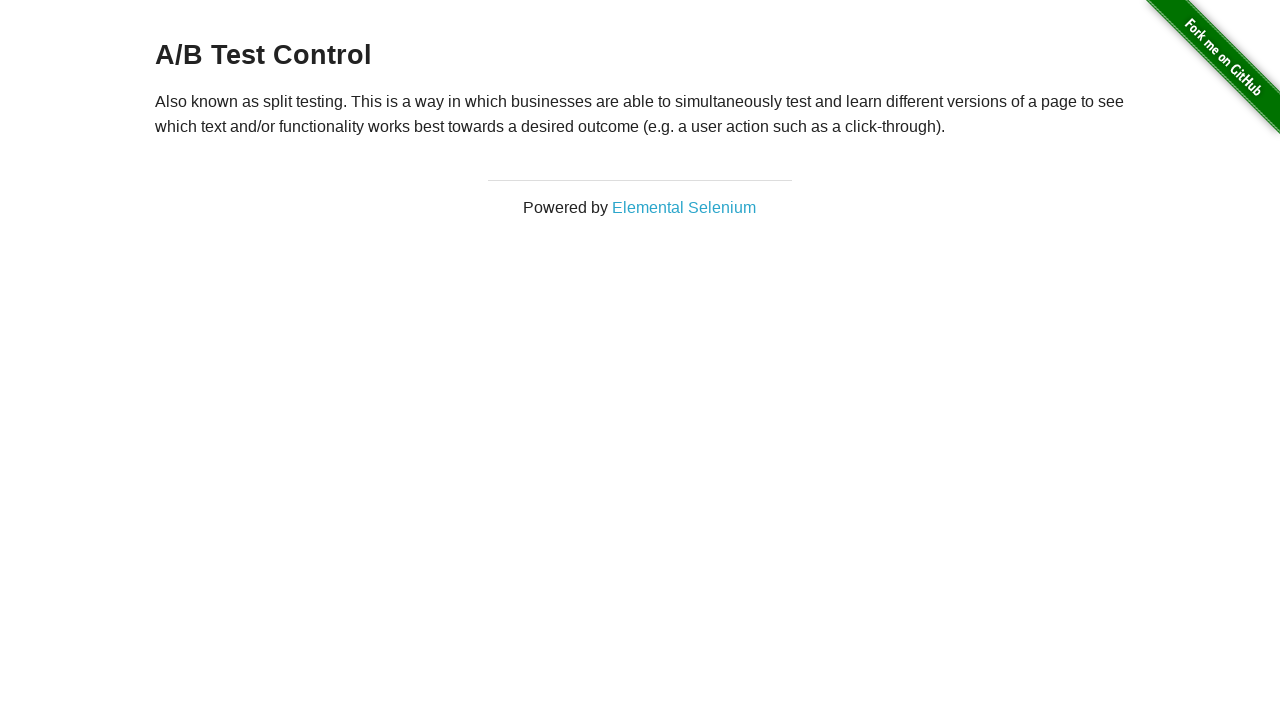

Verified we're in an A/B test group (Variation 1 or Control)
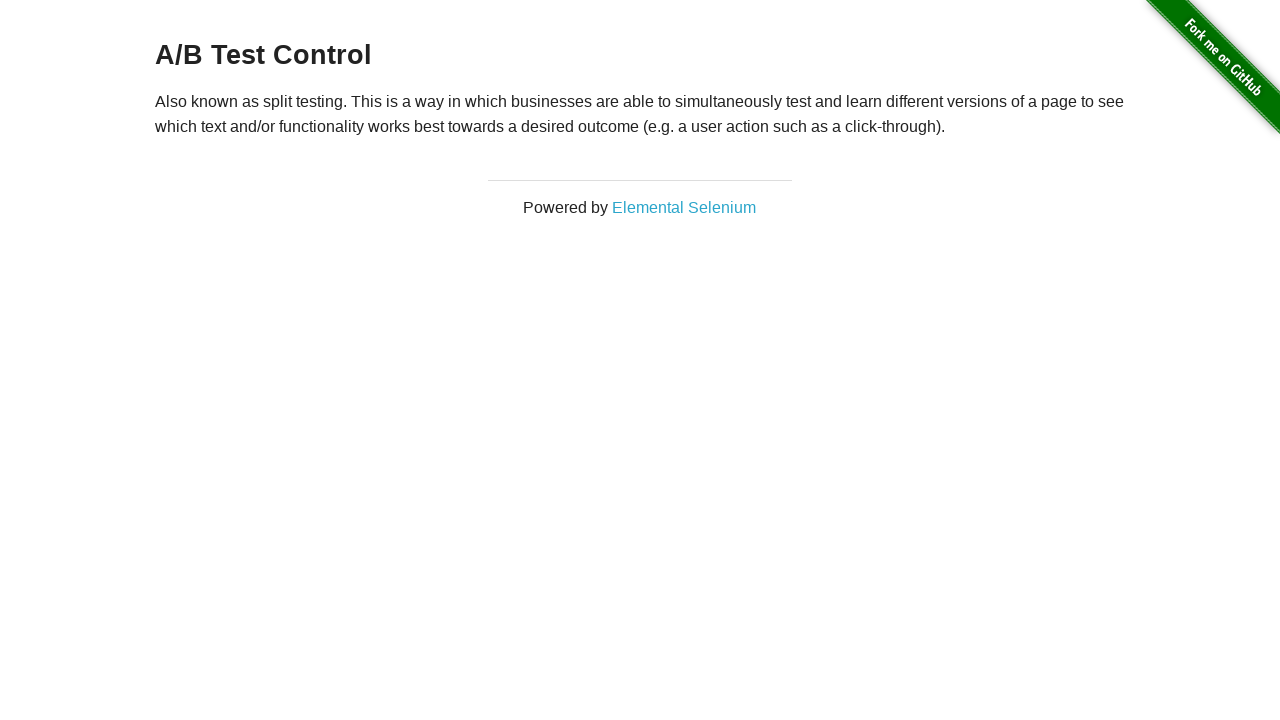

Added optimizelyOptOut cookie set to 'true'
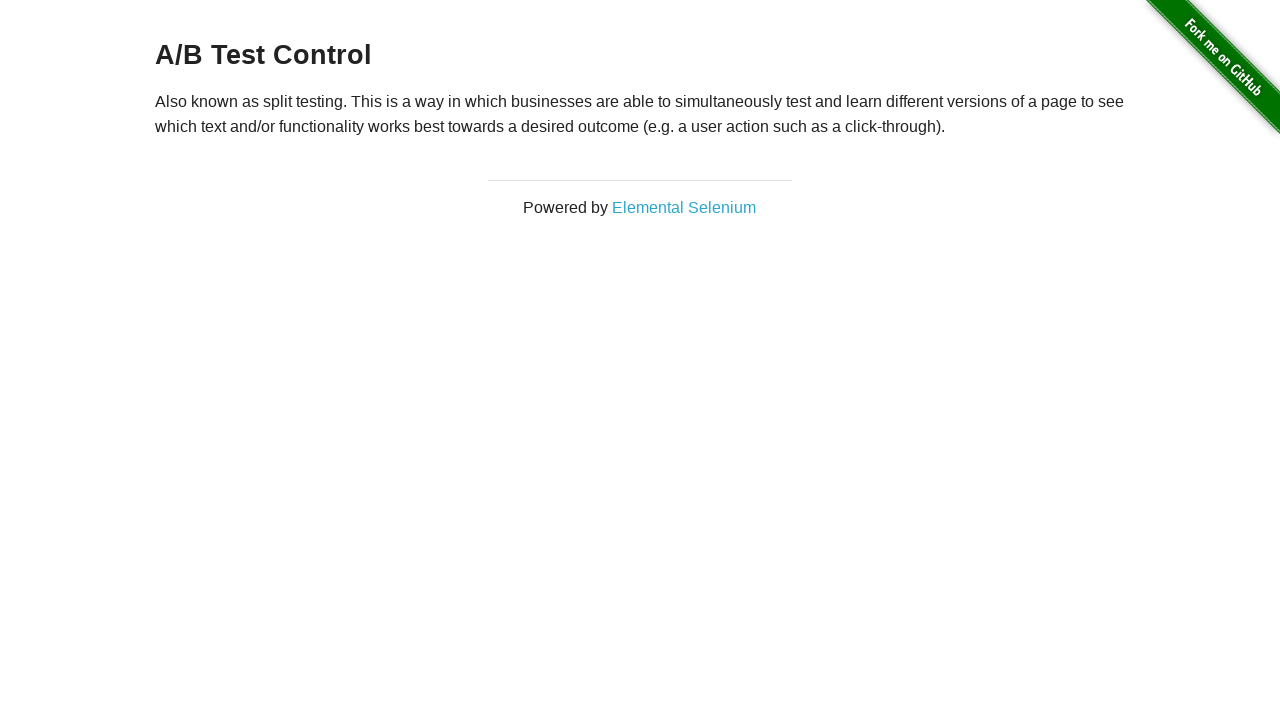

Reloaded the page to apply opt-out cookie
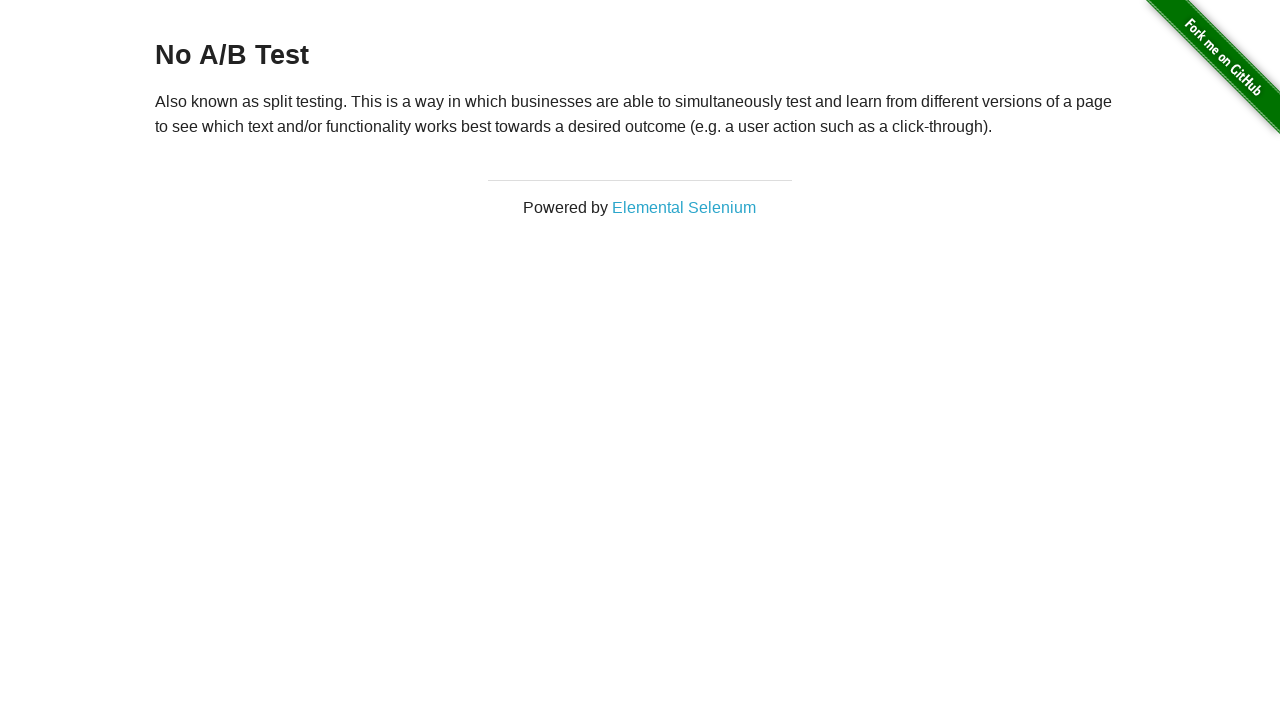

Retrieved heading text after reload: 'No A/B Test'
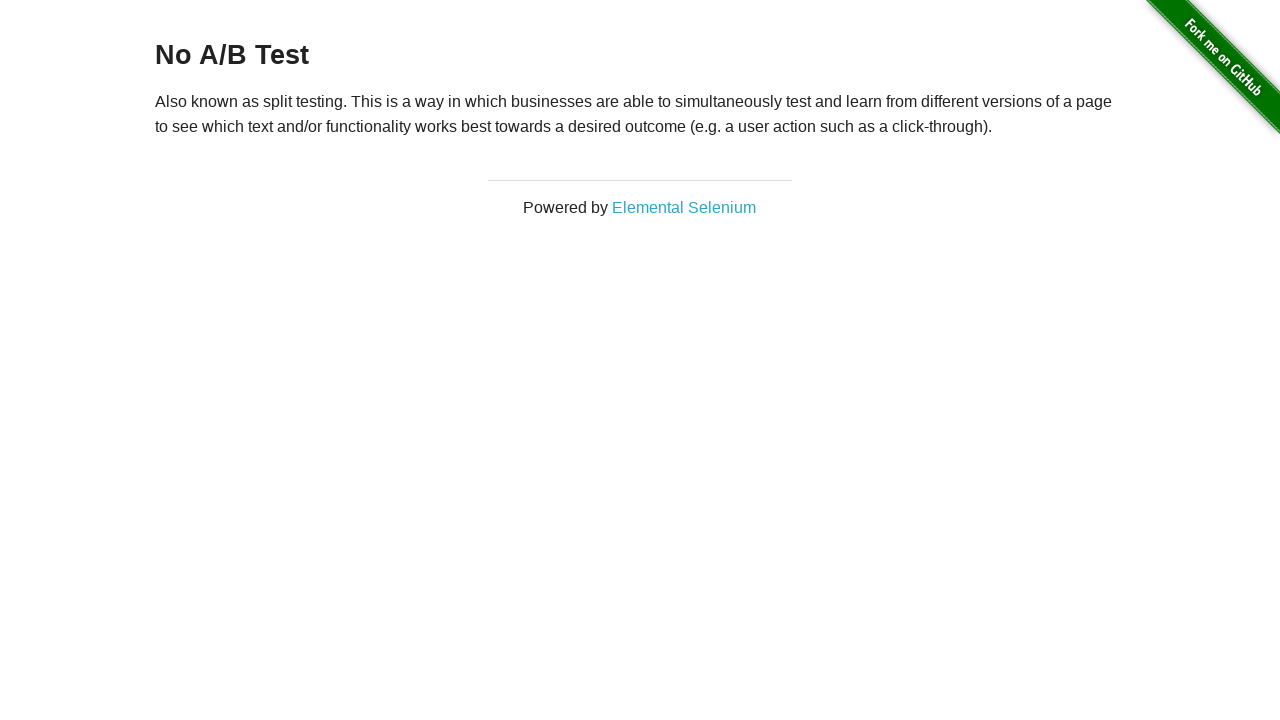

Verified opt-out was successful - no A/B test is active
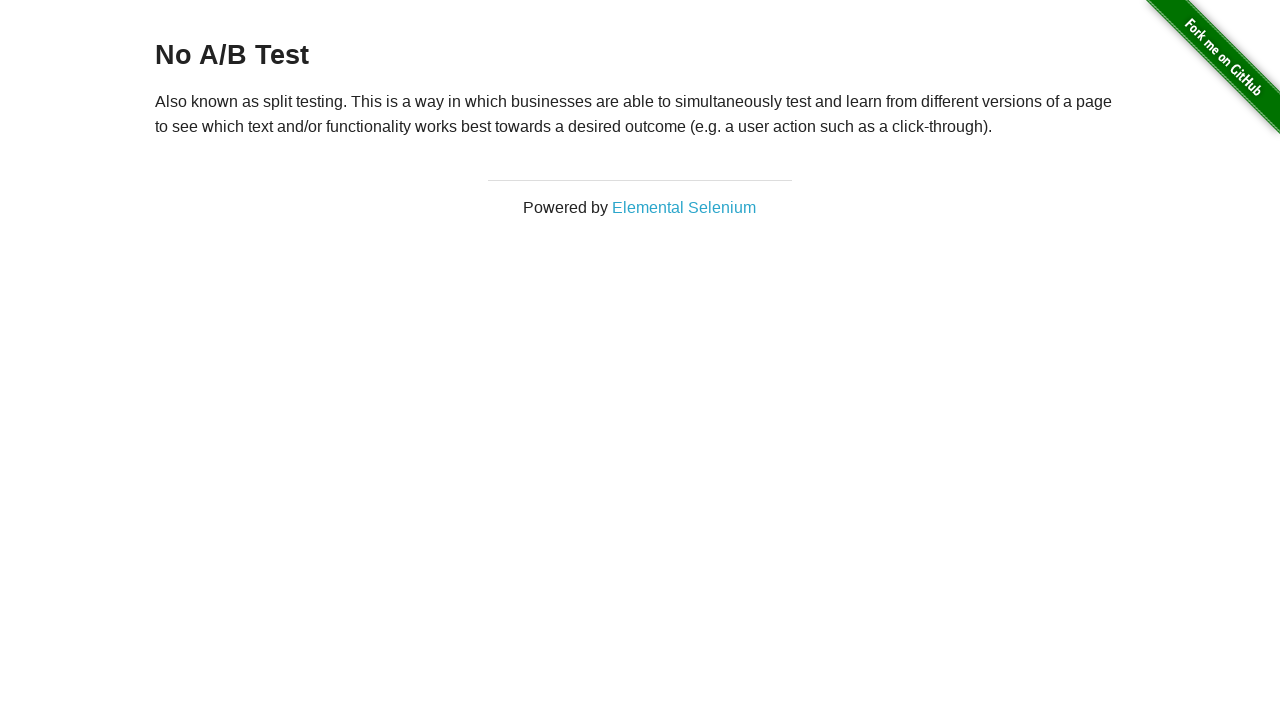

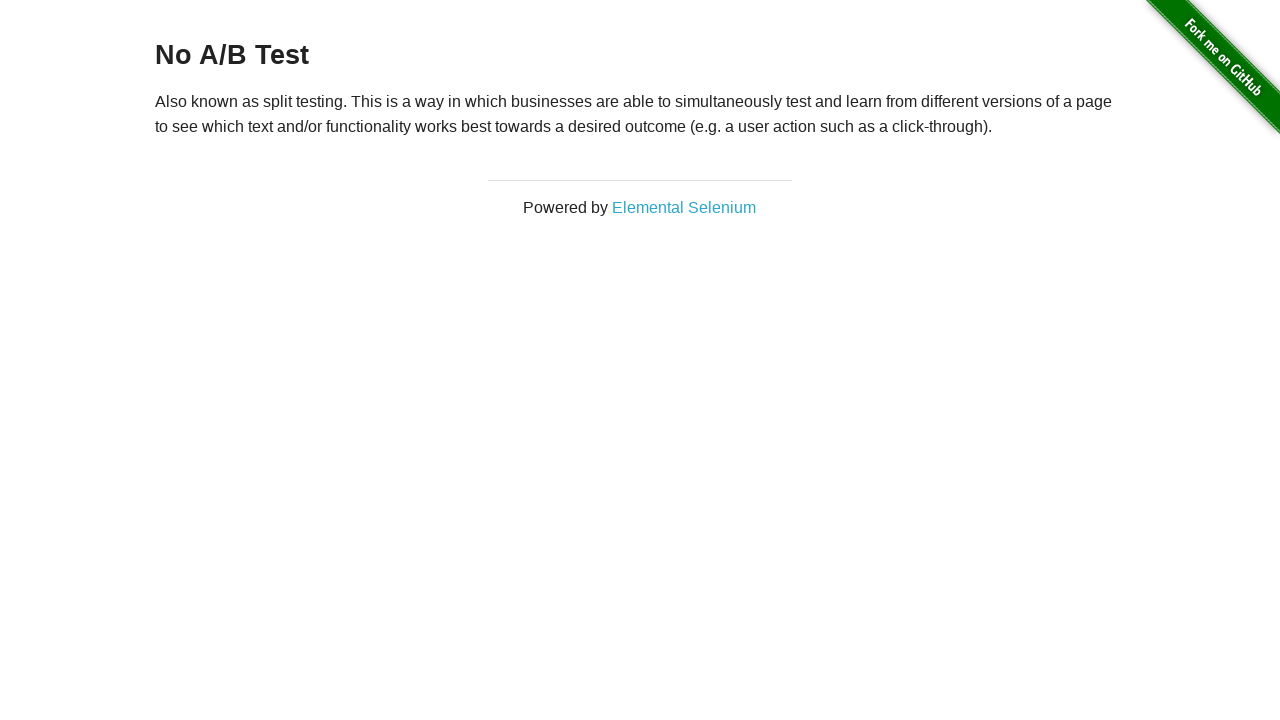